Solves a math problem by reading two numbers from the page, calculating their sum, selecting the result from a dropdown, and submitting the form

Starting URL: http://suninjuly.github.io/selects1.html

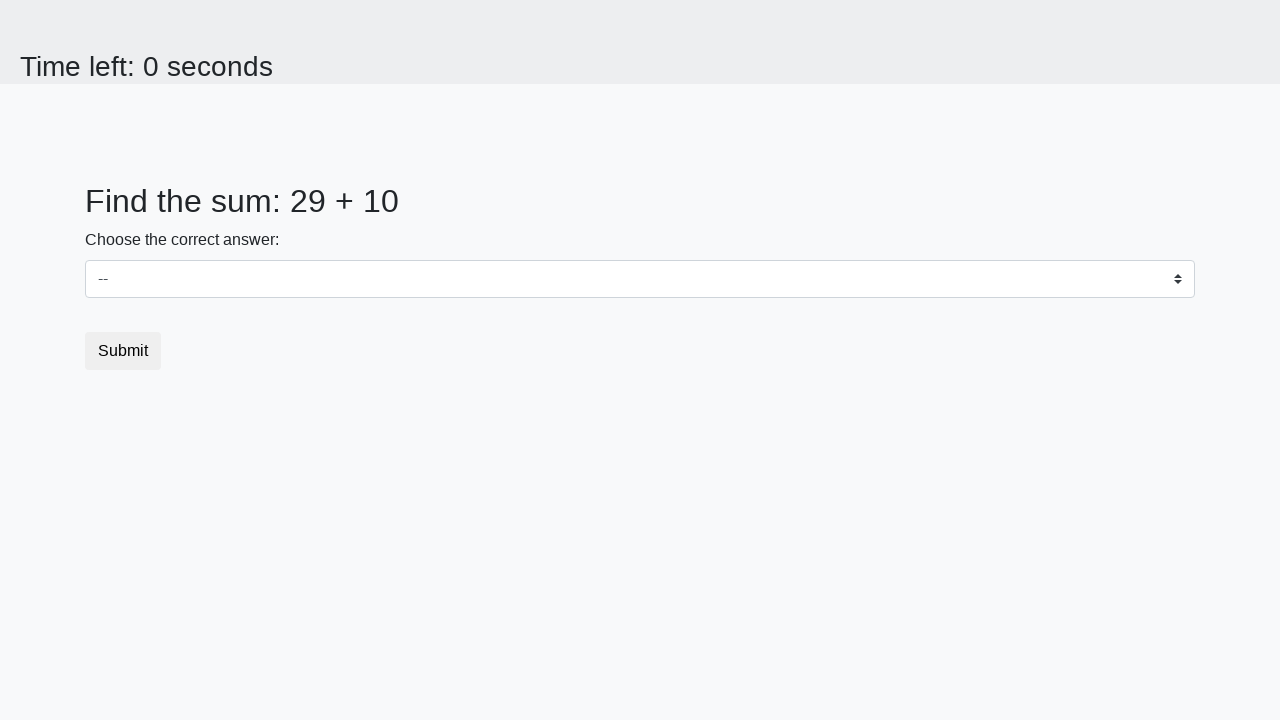

Located the first number element (#num1)
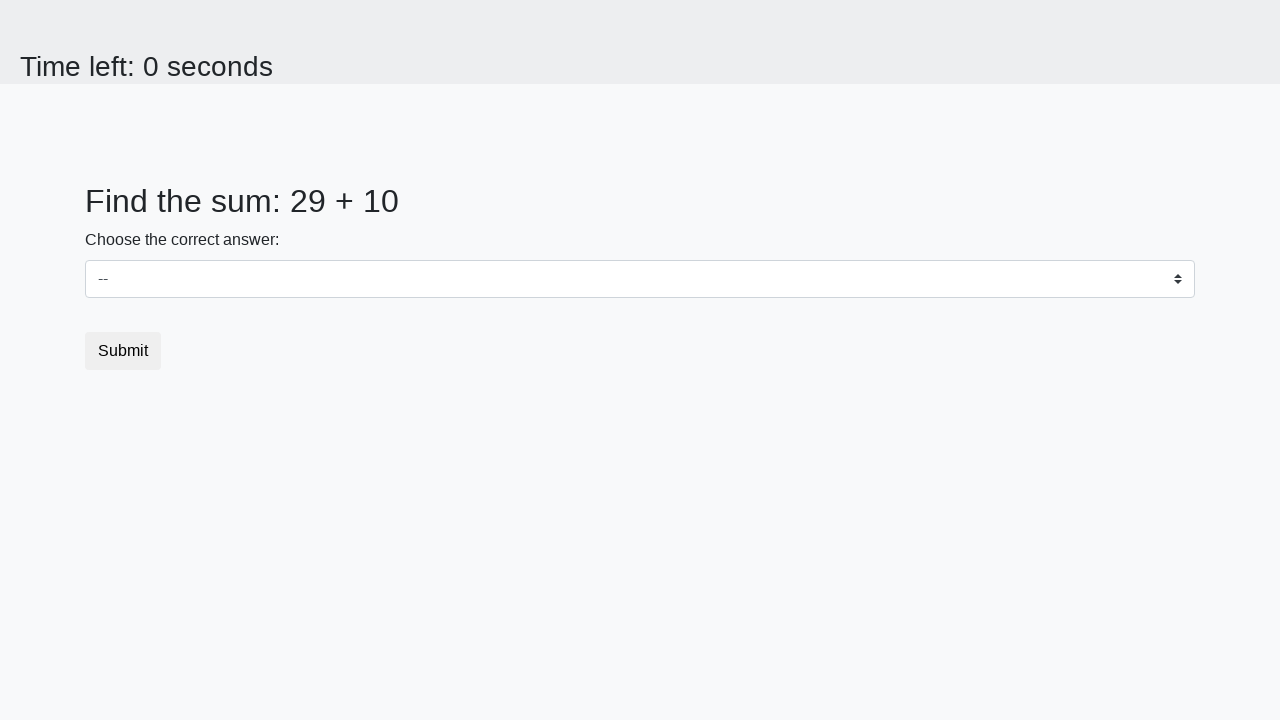

Located the second number element (#num2)
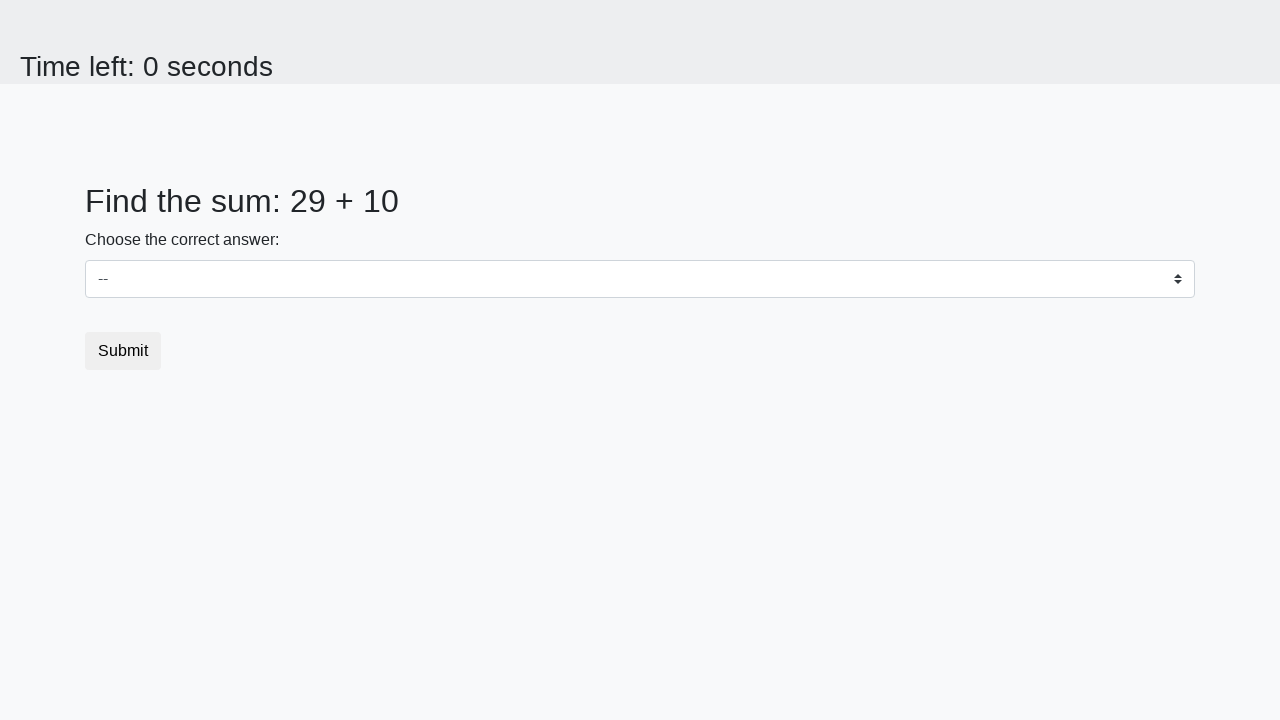

Read first number: 29
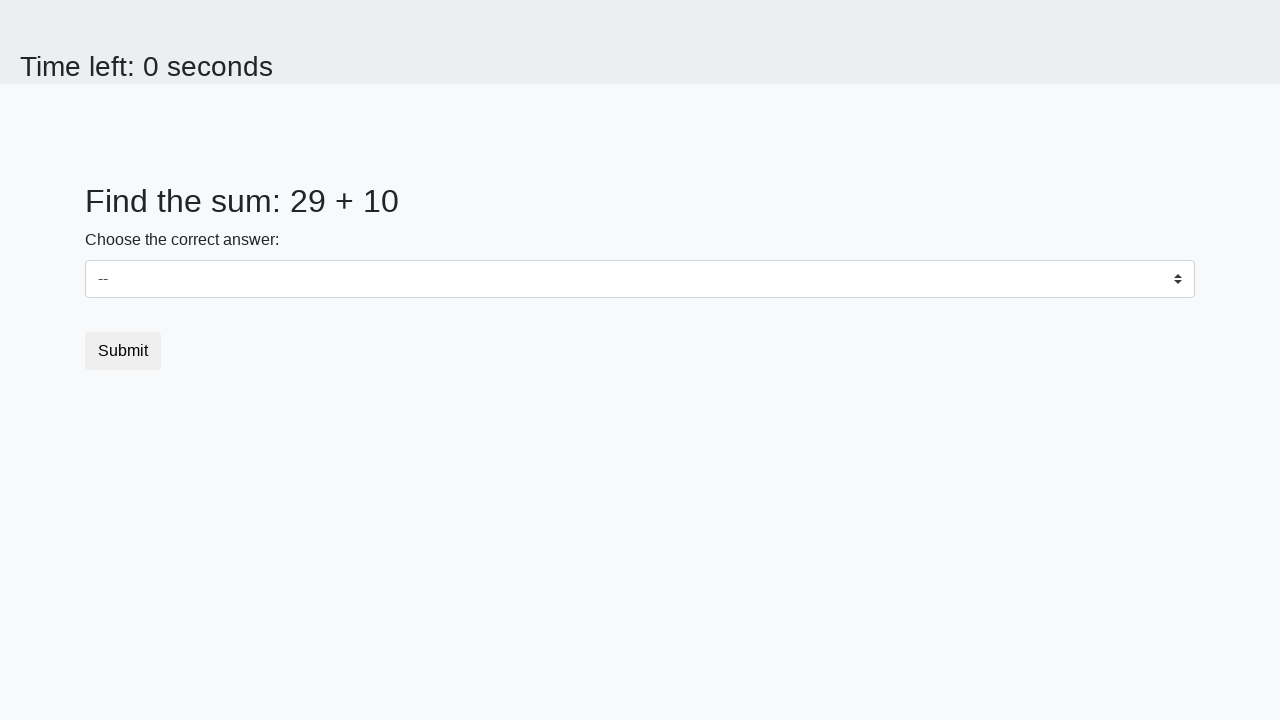

Read second number: 10
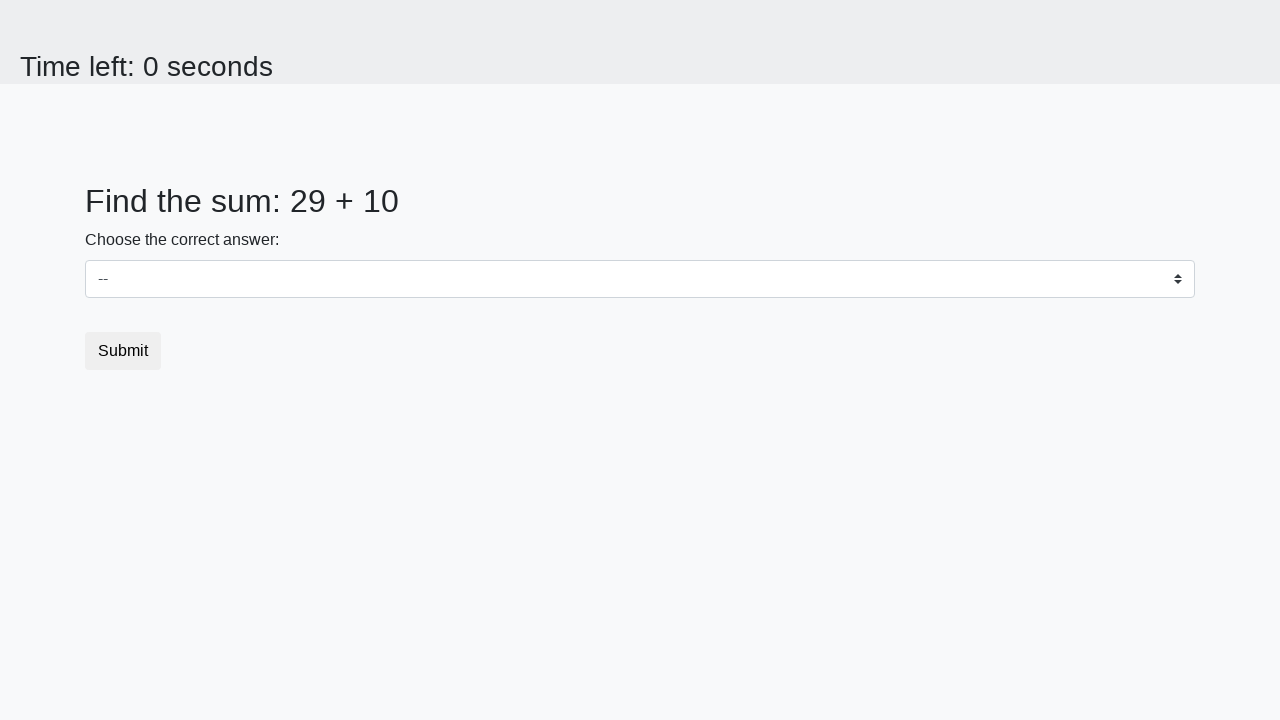

Calculated sum: 29 + 10 = 39
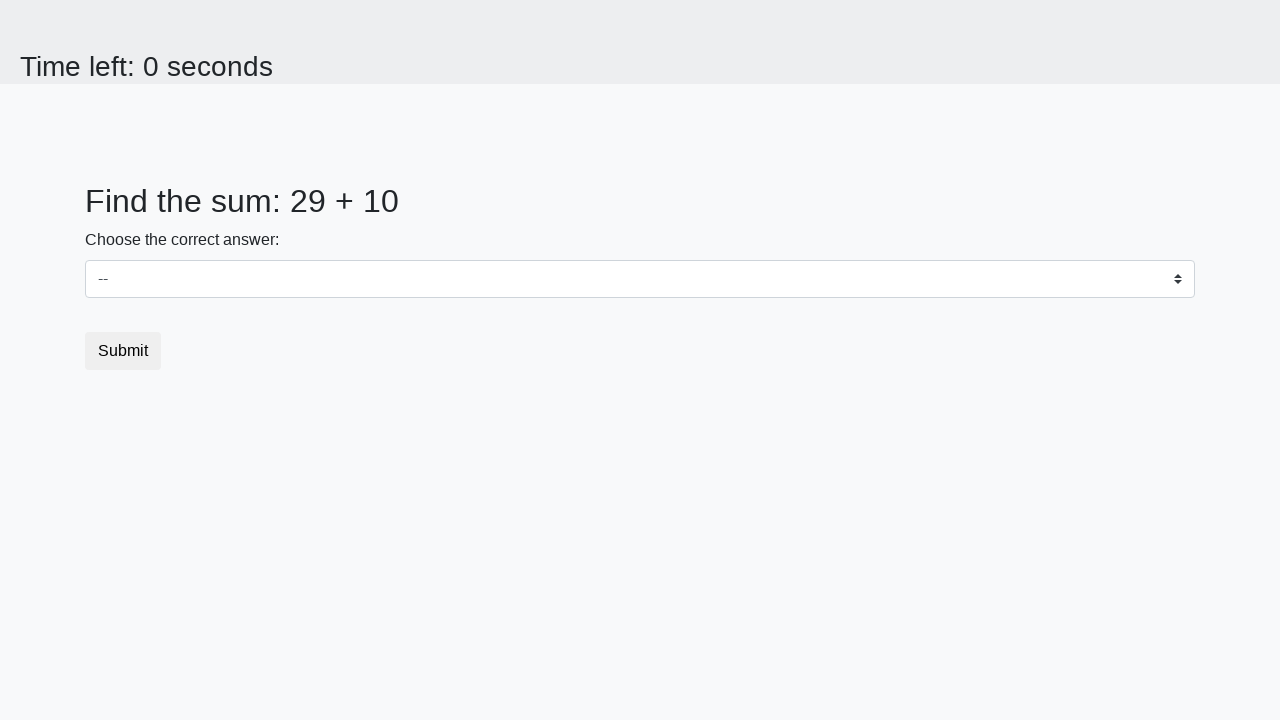

Selected result '39' from dropdown on select
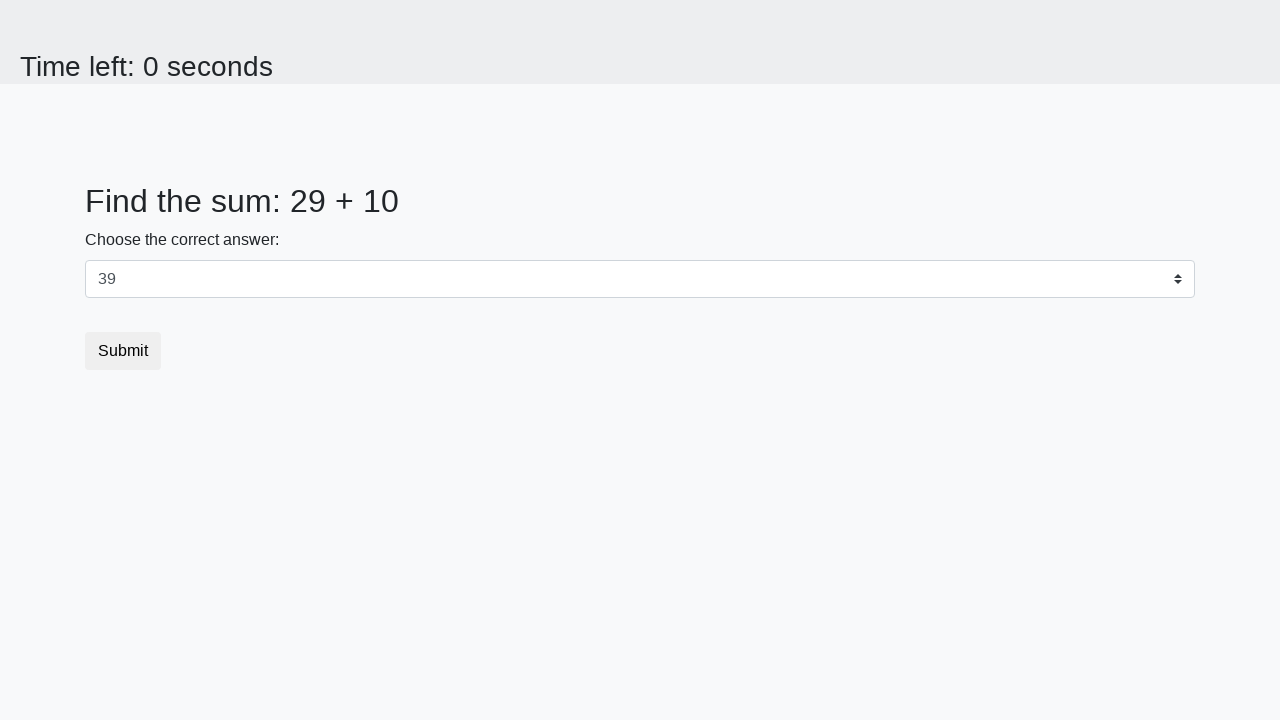

Clicked the submit button at (123, 351) on button
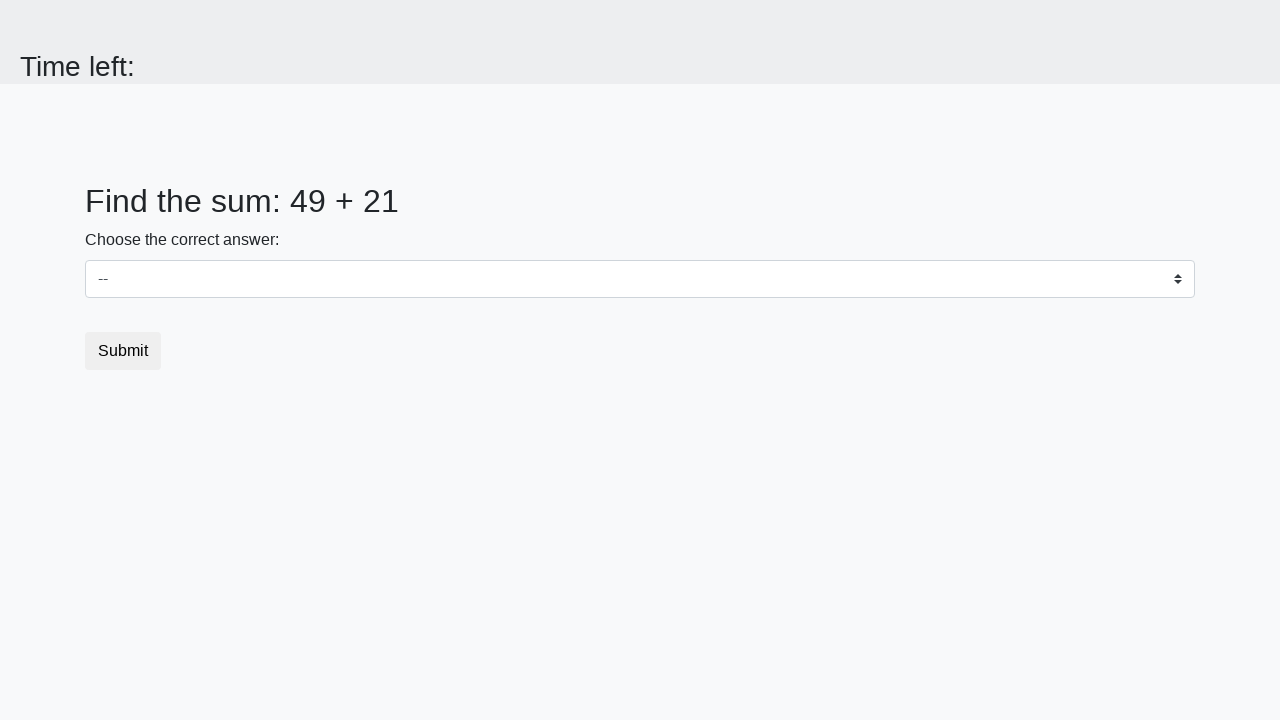

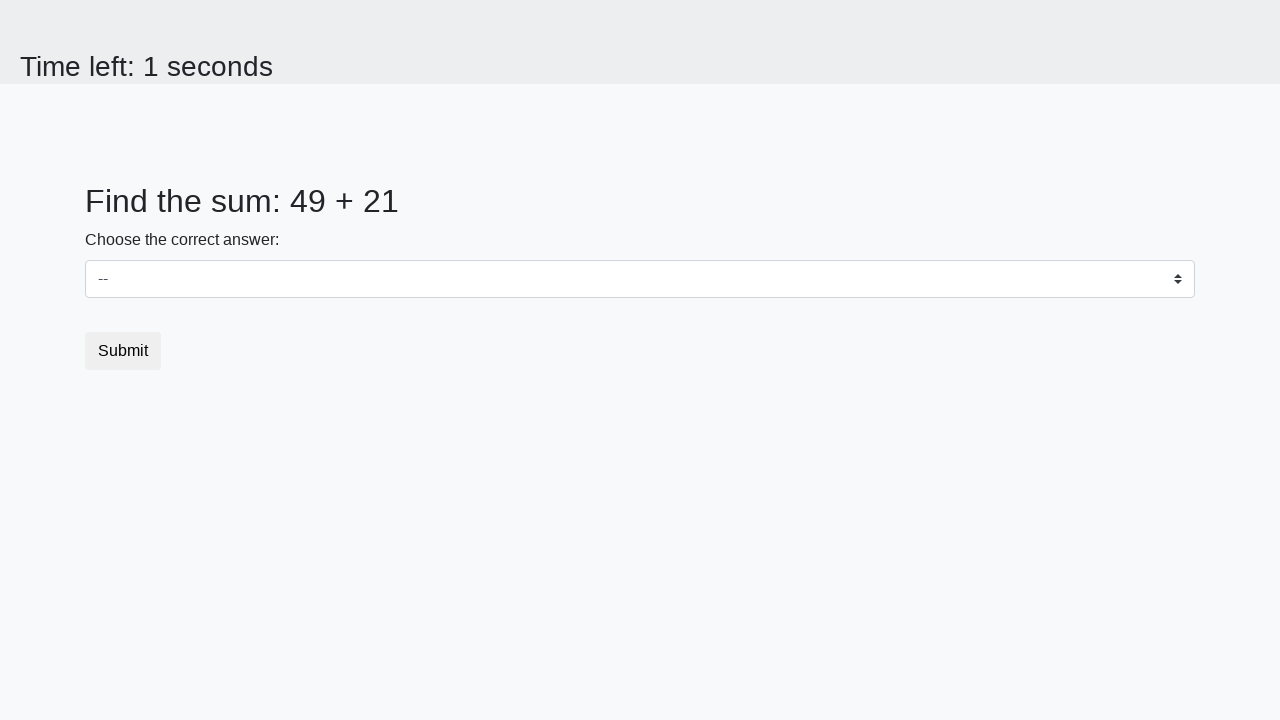